Navigates to a GitHub user profile and clicks on the repositories tab to view the user's repositories and language filter options

Starting URL: https://github.com/torvalds

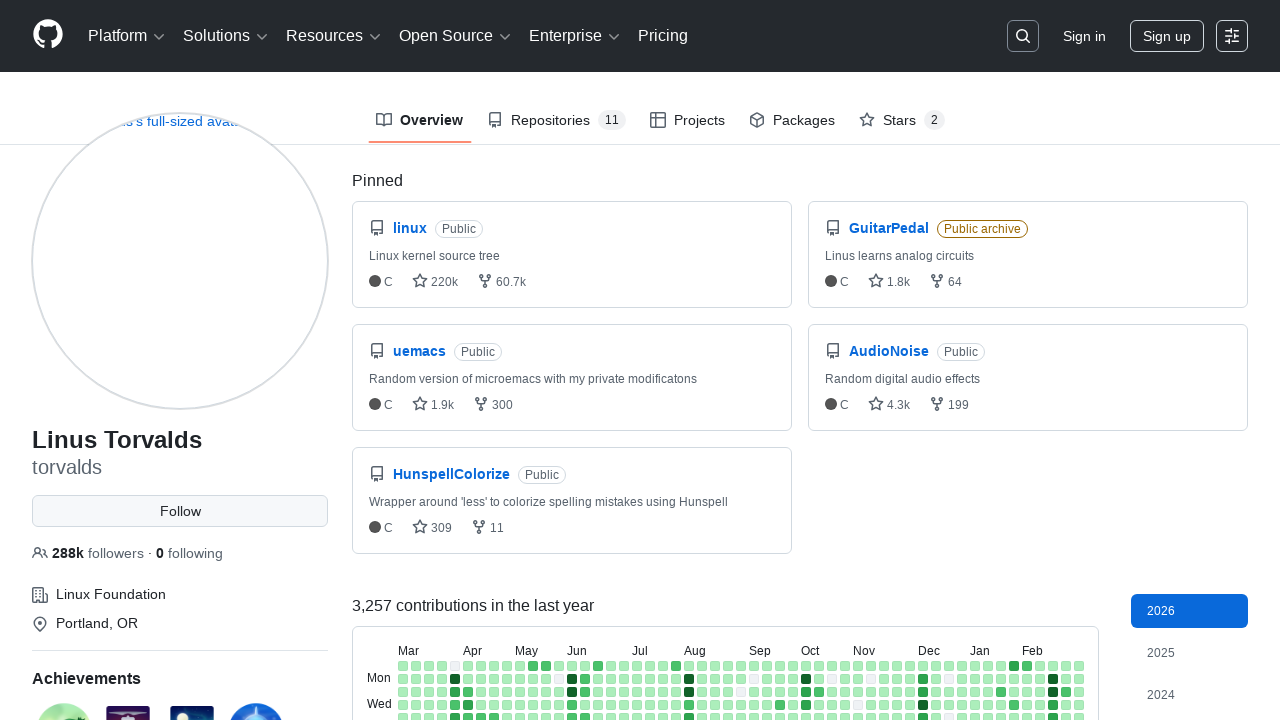

Waited for page to load with networkidle state
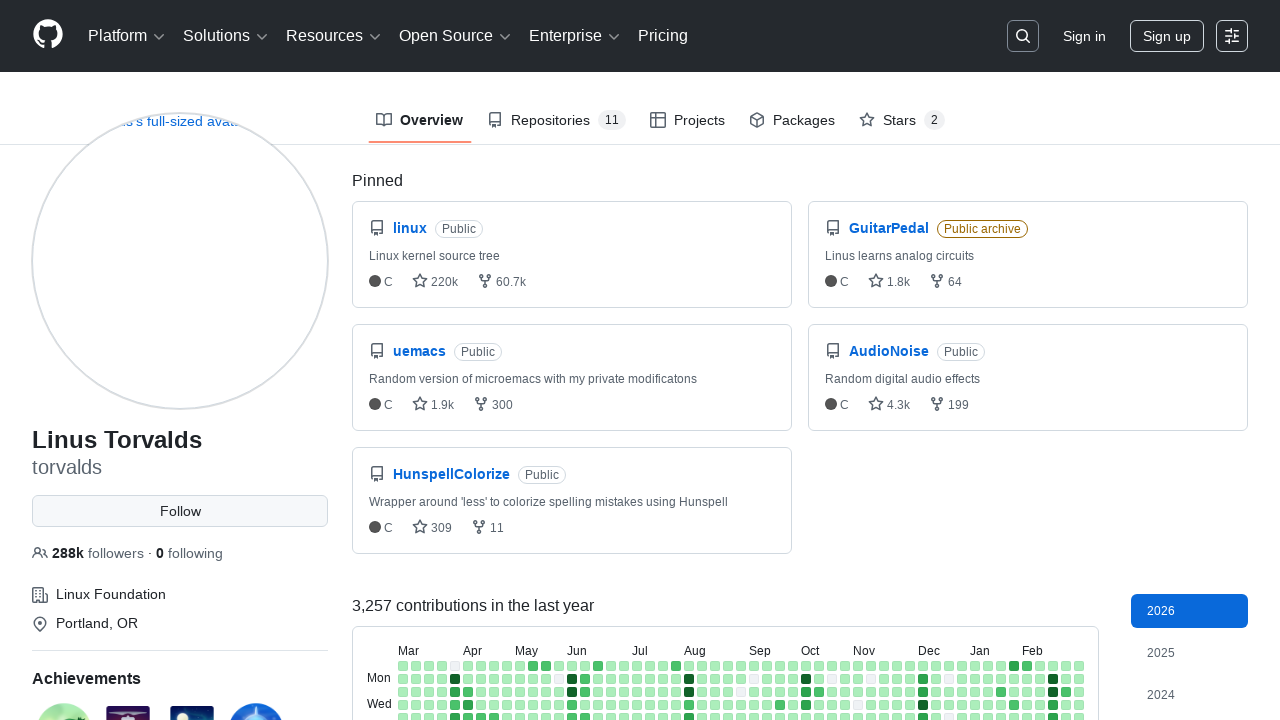

Clicked on the repositories tab at (556, 120) on [data-tab-item="repositories"]
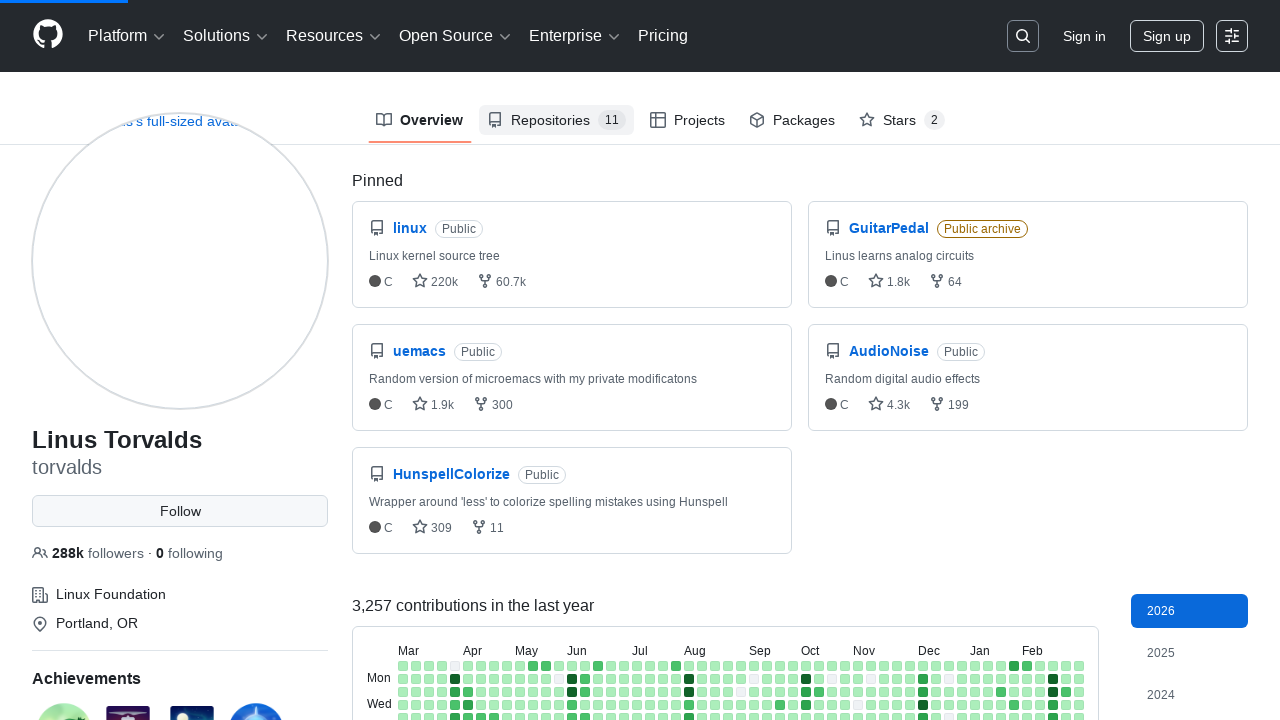

Repositories page loaded with language filter options visible
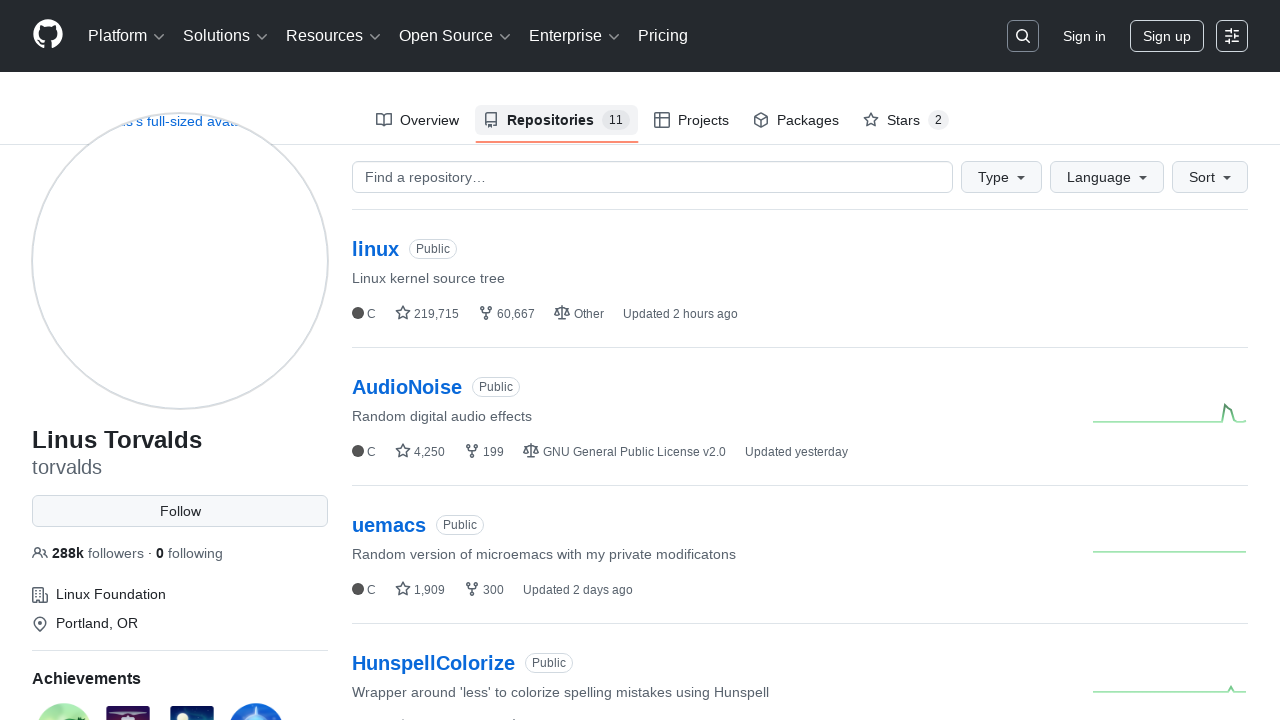

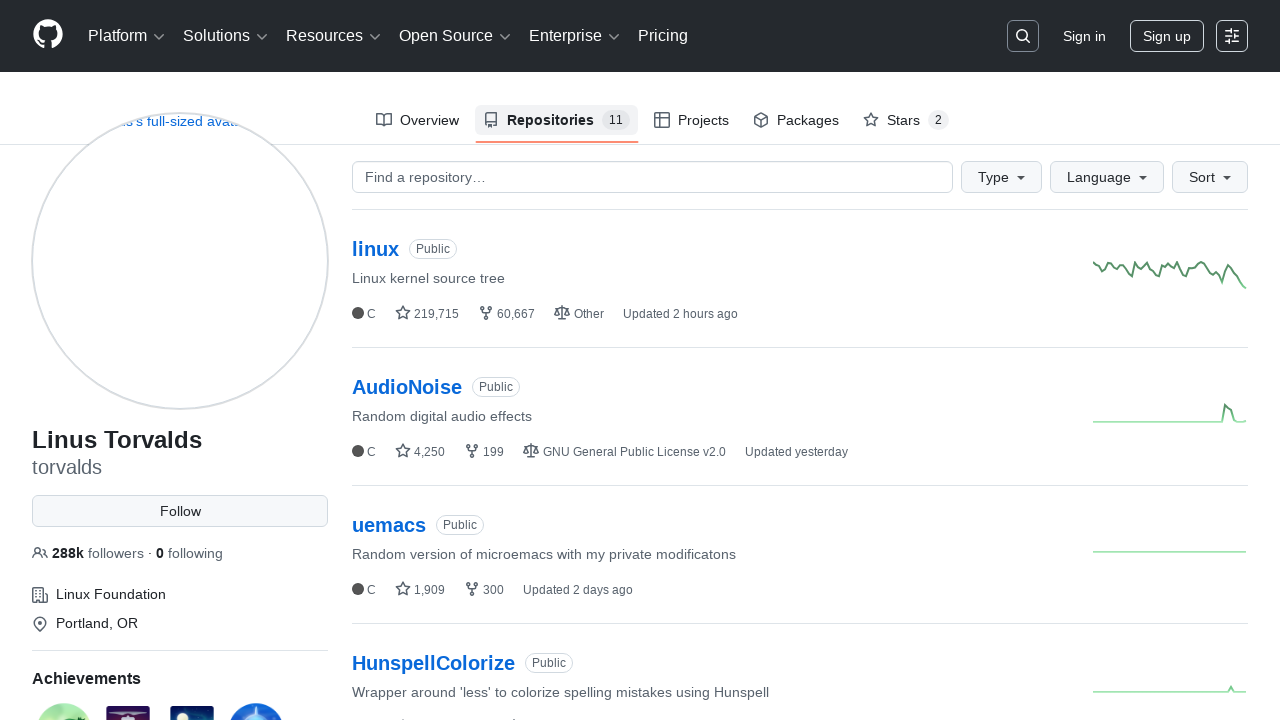